Tests progress bar functionality by starting it and stopping at 75% completion

Starting URL: http://uitestingplayground.com/progressbar

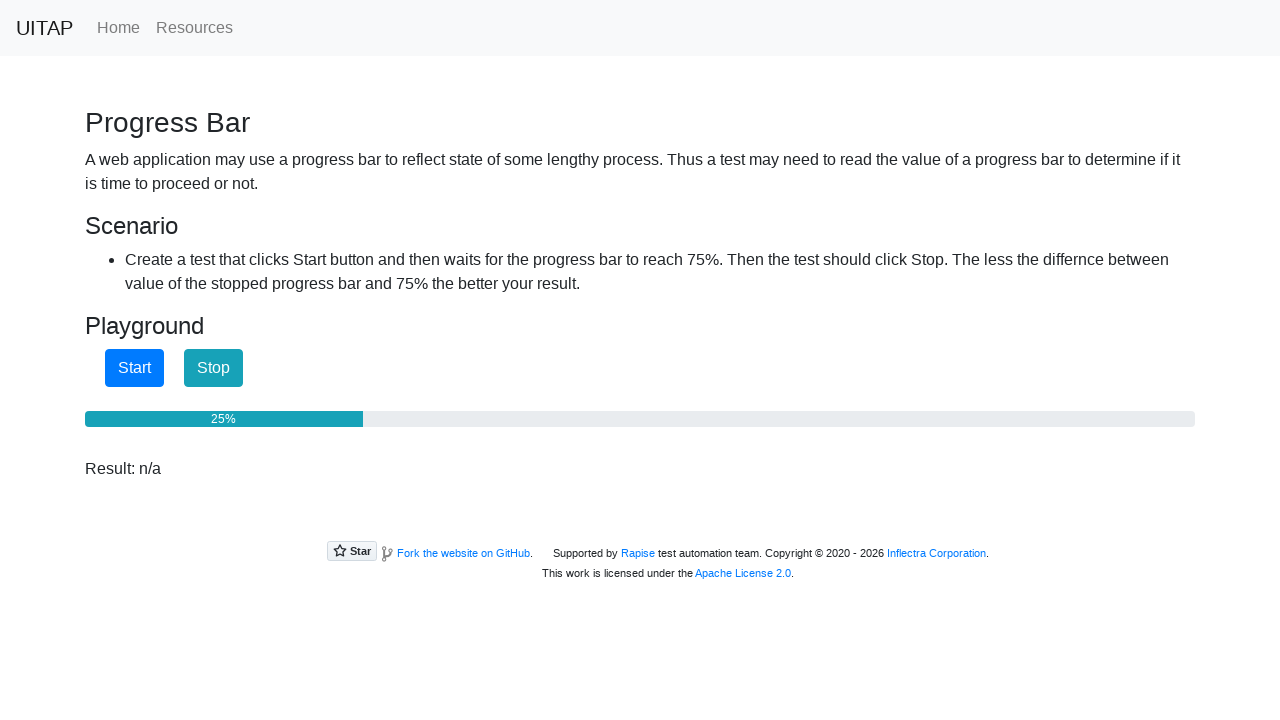

Clicked start button to begin progress bar at (134, 368) on #startButton
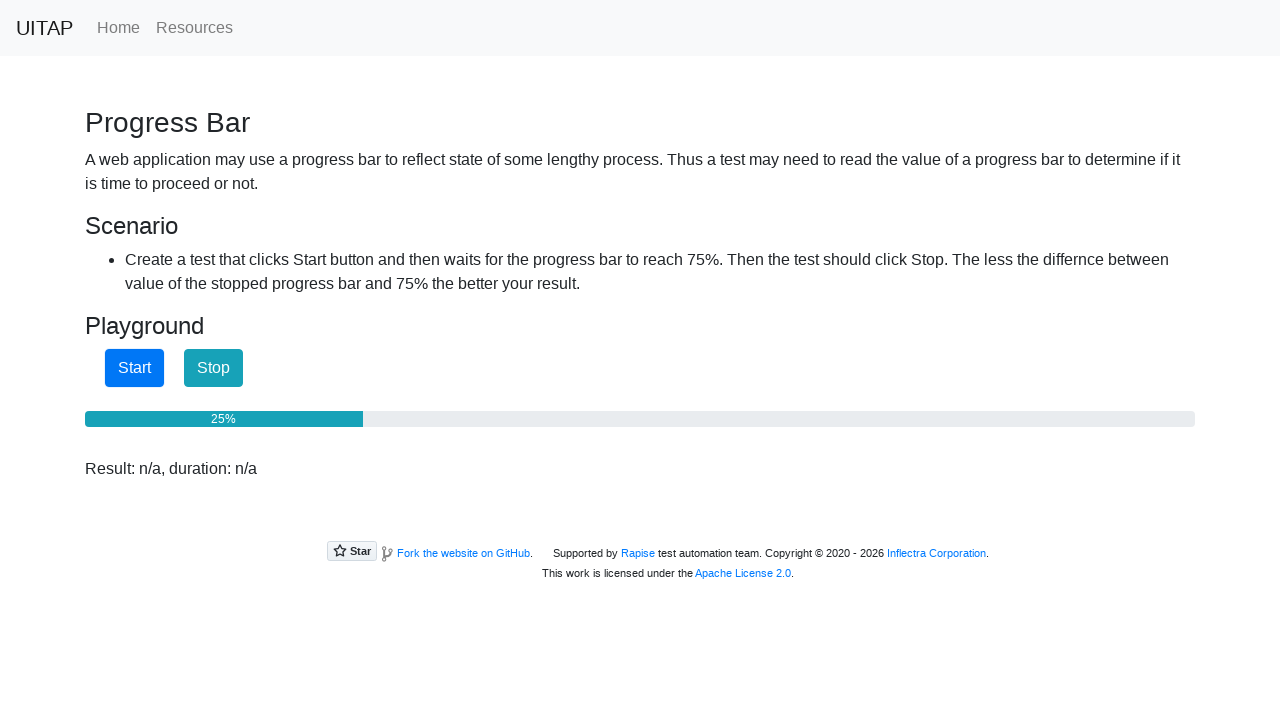

Progress bar reached 75% completion
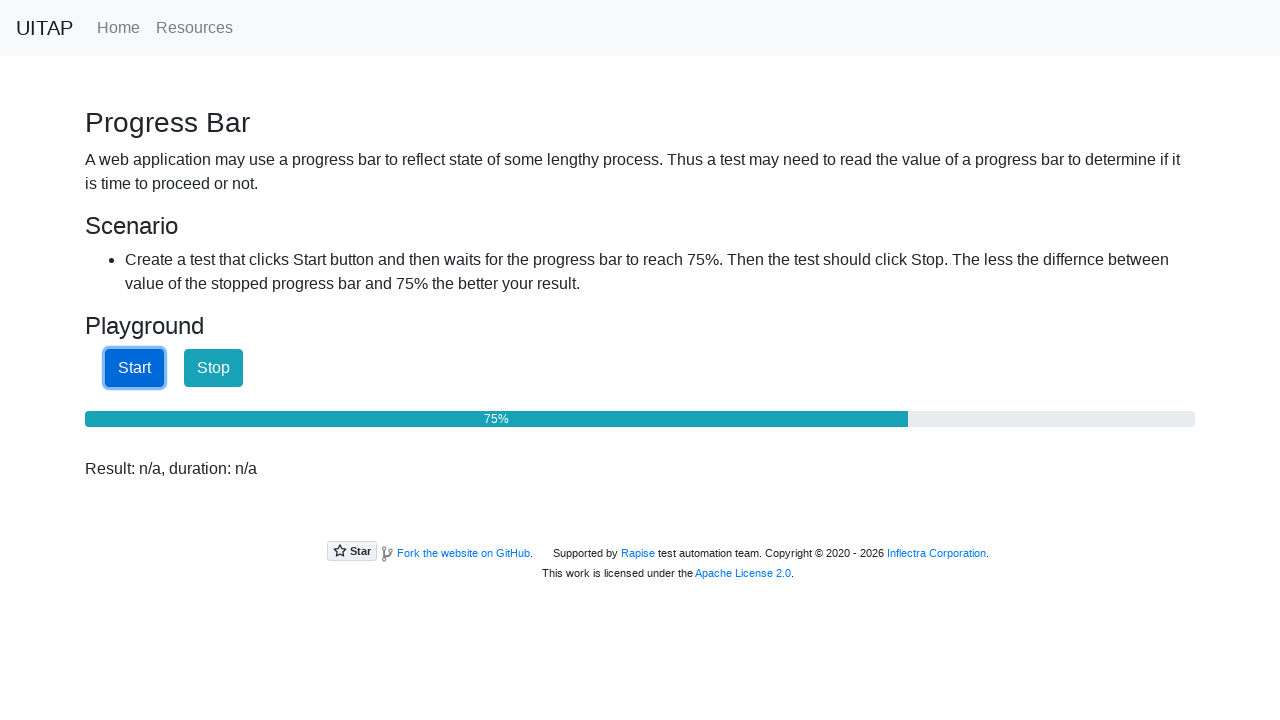

Clicked stop button to halt progress at (214, 368) on #stopButton
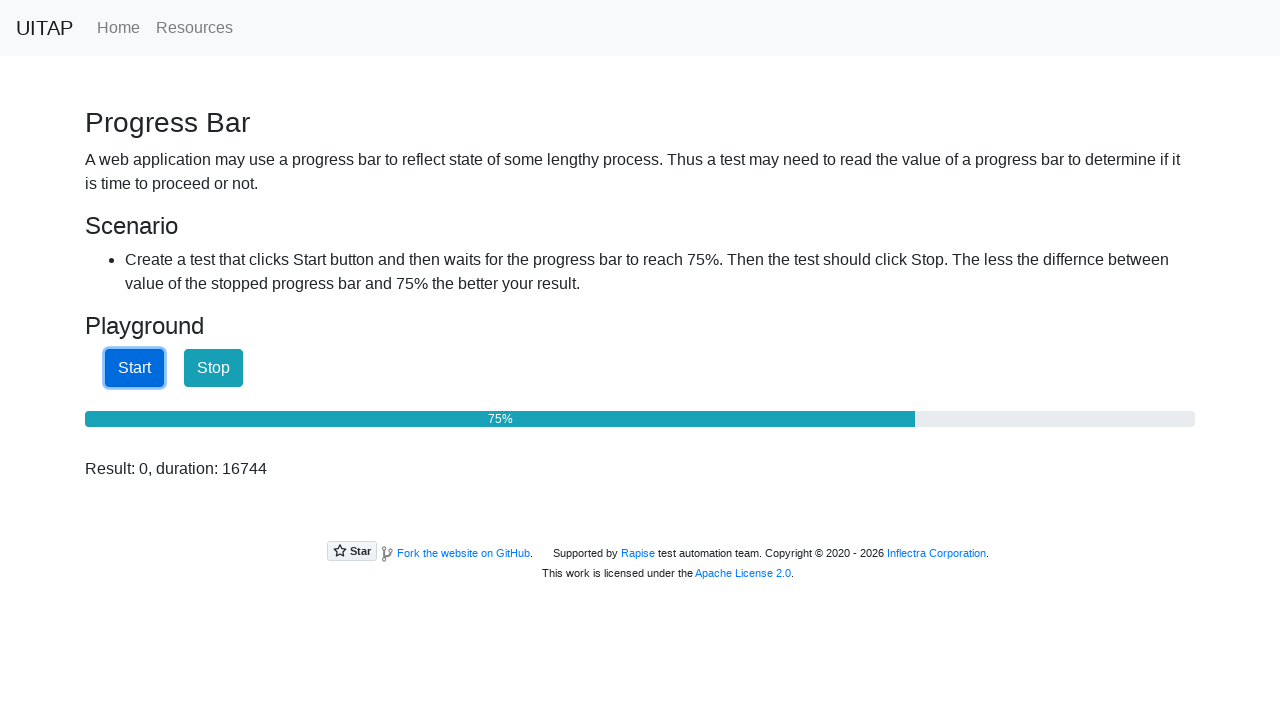

Result element is now displayed
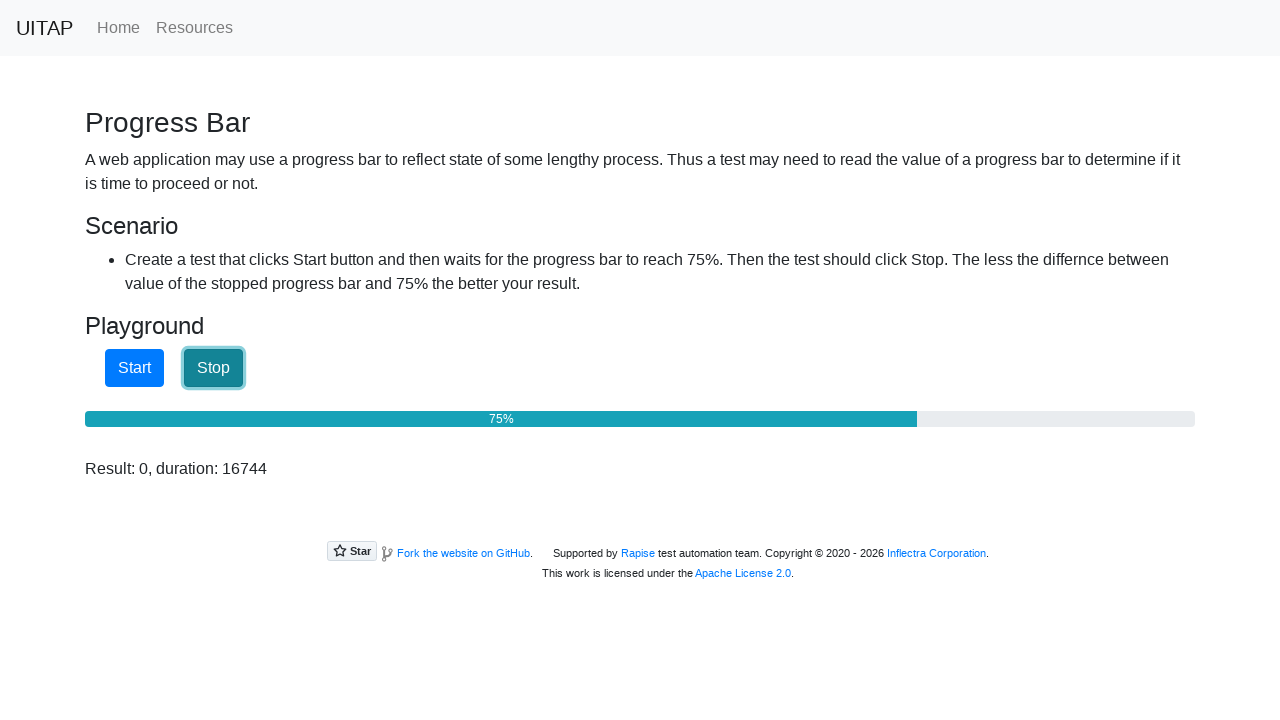

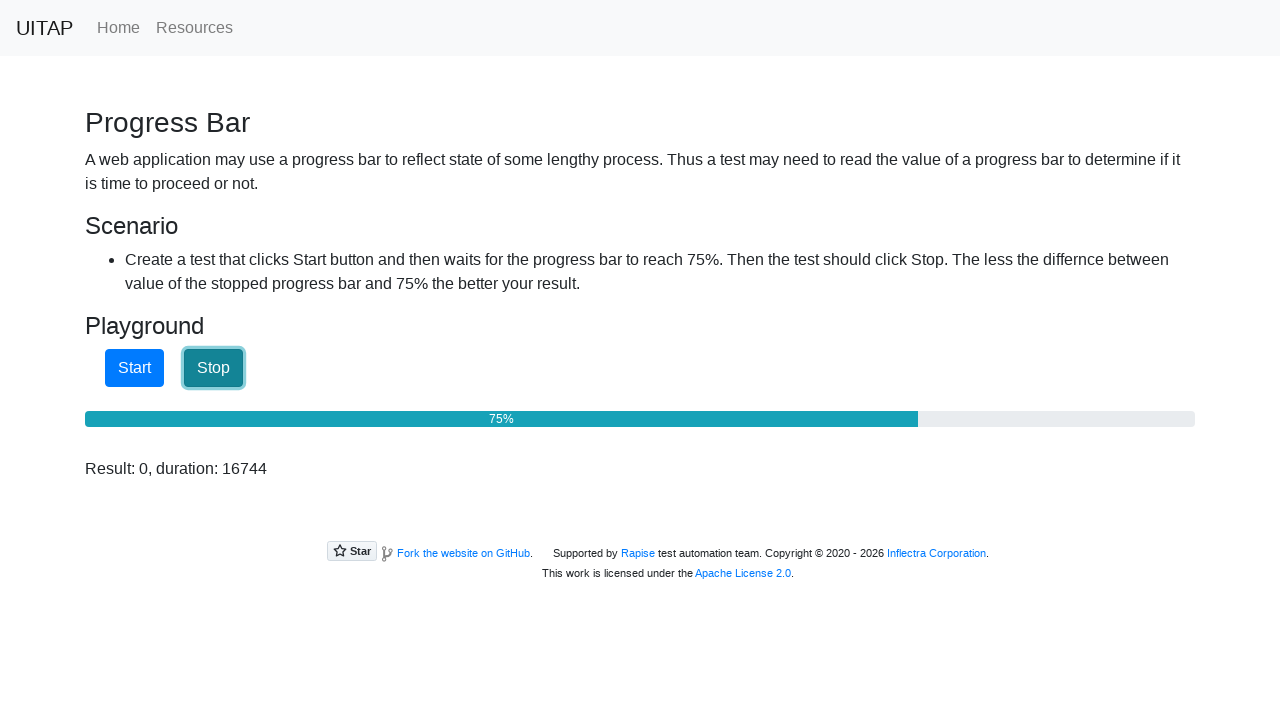